Tests JavaScript prompt alert handling by clicking a button, entering text in the prompt, and accepting/dismissing alerts

Starting URL: http://www.tizag.com/javascriptT/javascriptprompt.php

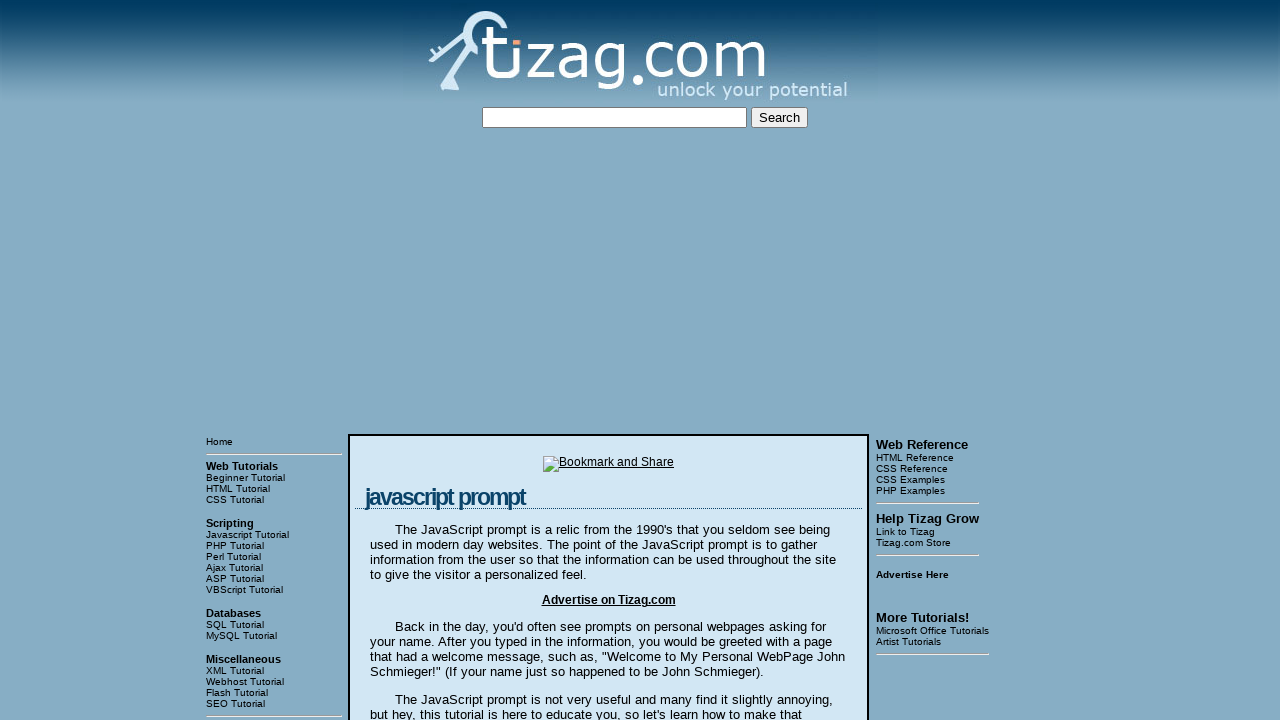

Set up dialog handler to accept prompt with text 'Arun'
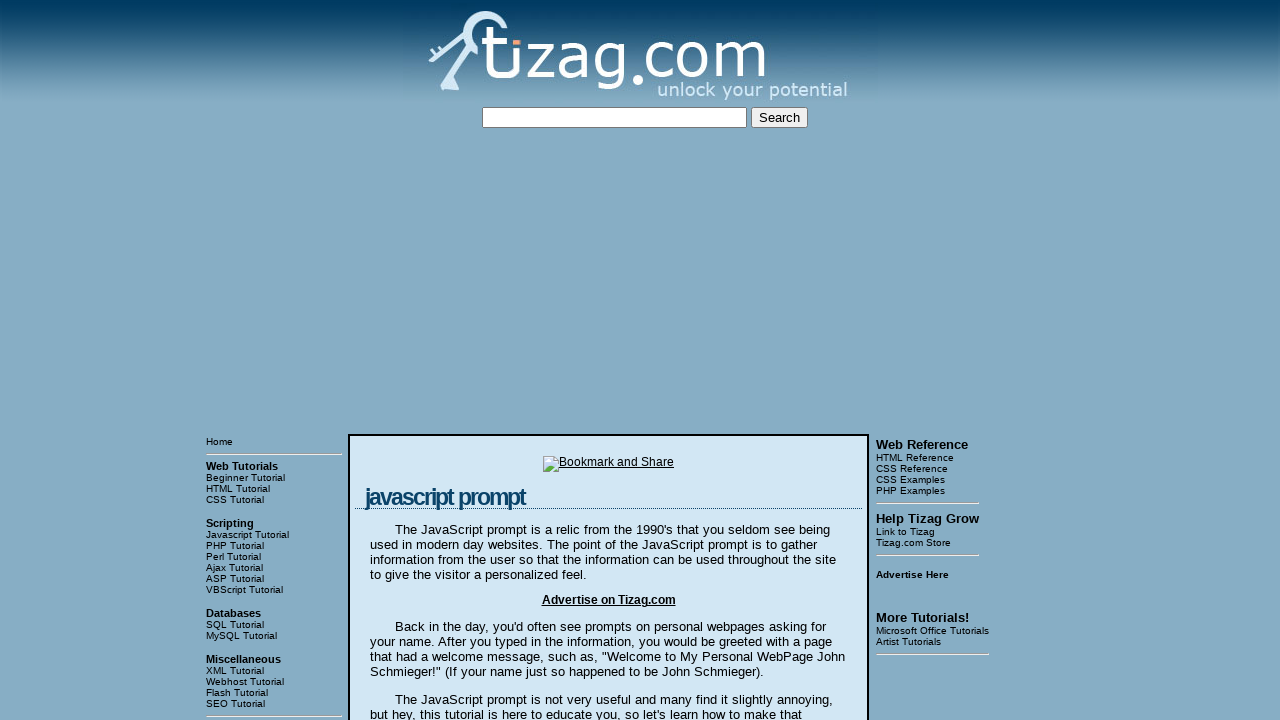

Clicked 'Say my name!' button to trigger prompt alert at (419, 361) on input[value='Say my name!']
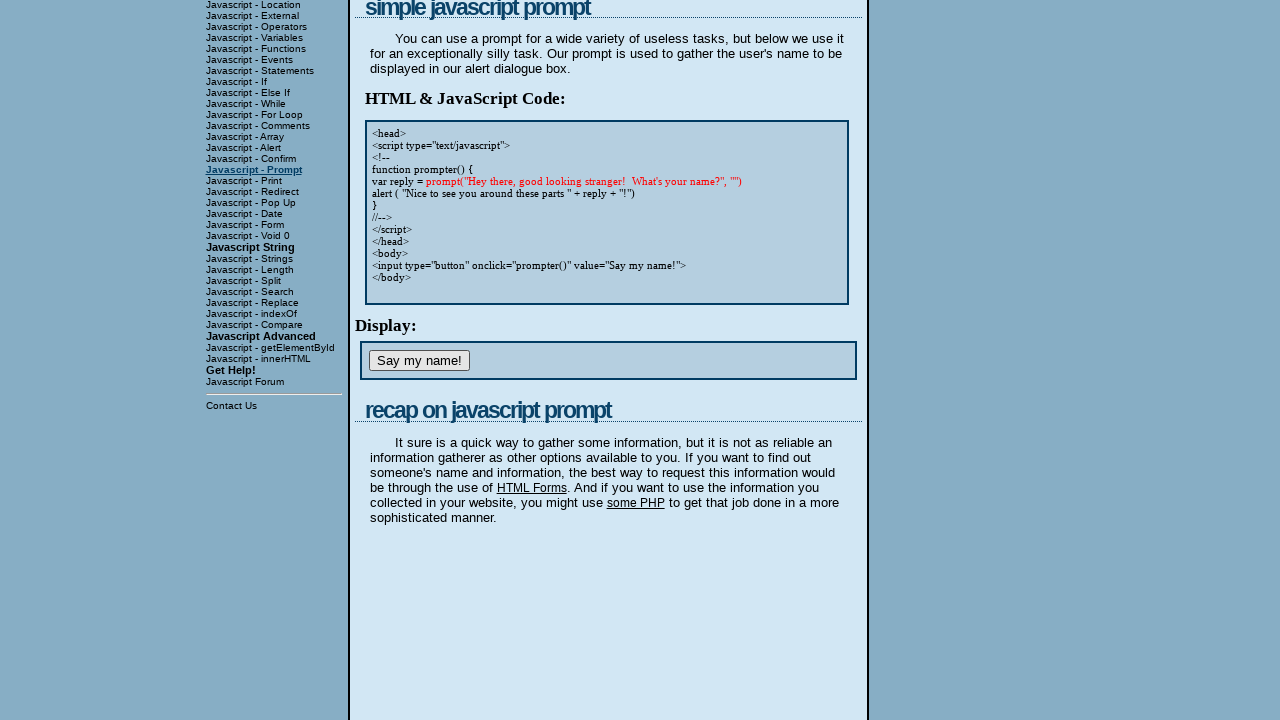

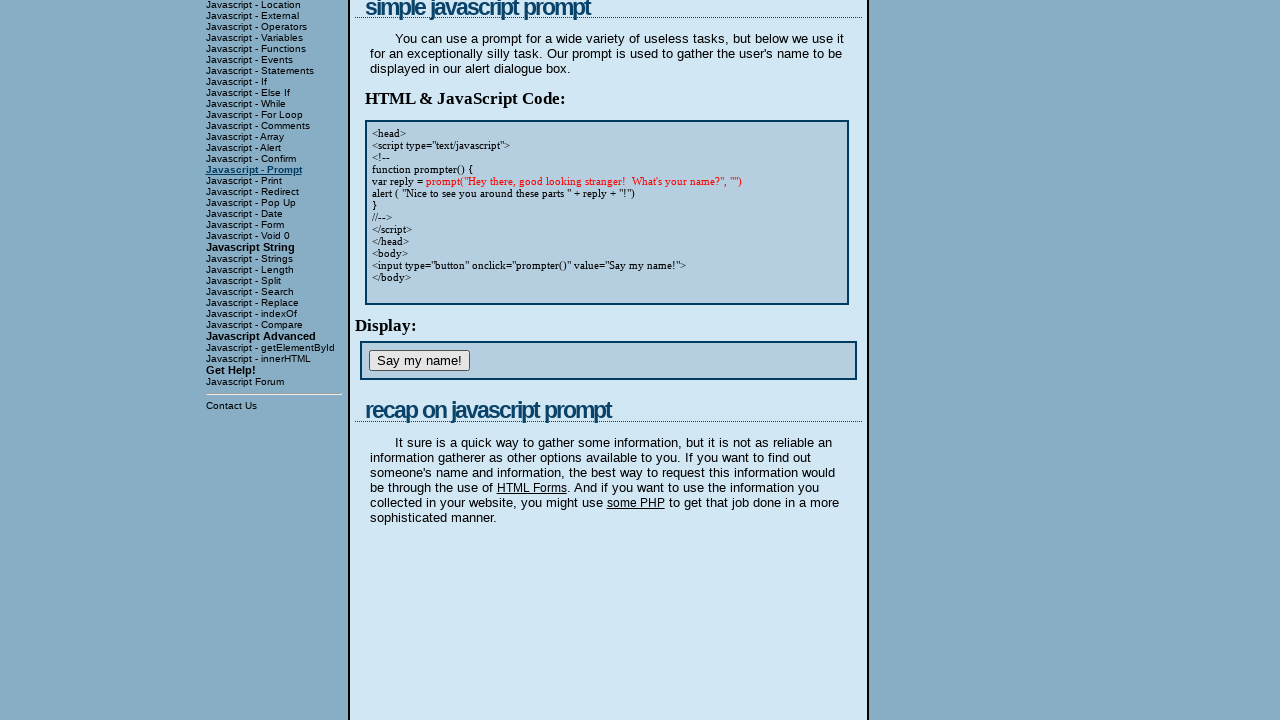